Tests window switching functionality by clicking a support link that opens in a new window, performing actions in both windows

Starting URL: https://gmail.com/

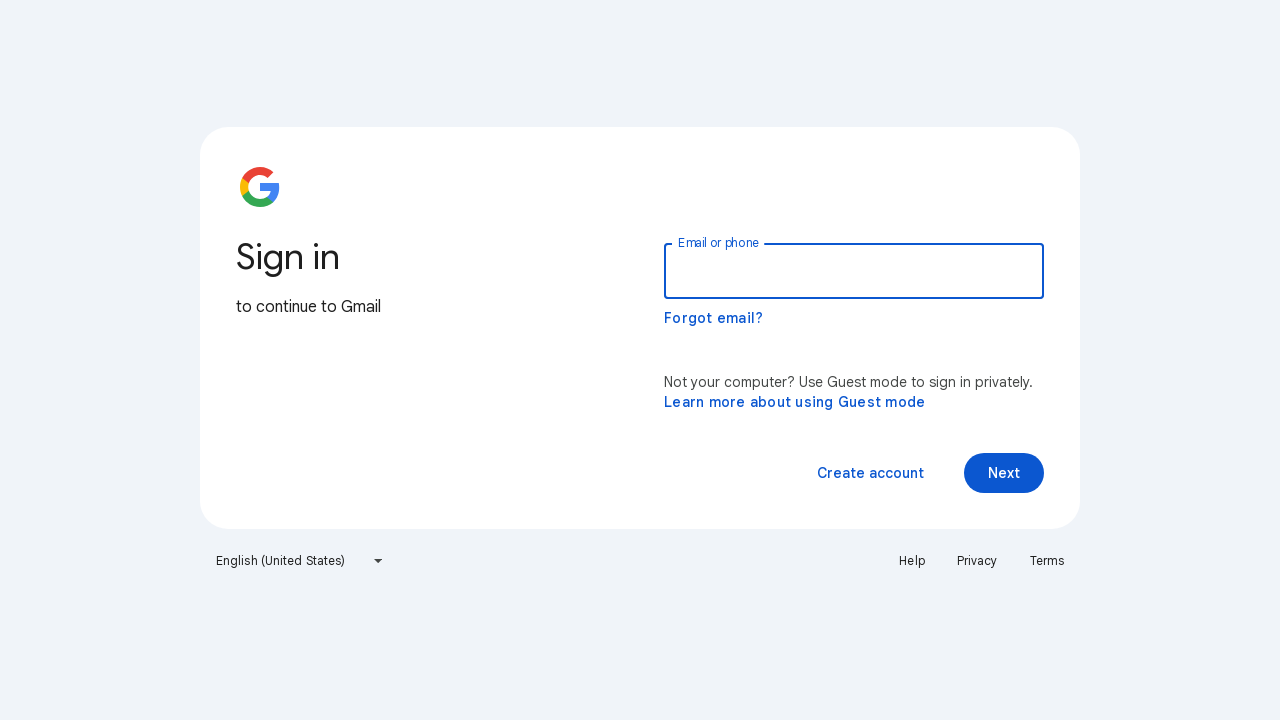

Clicked support link that opens new window at (912, 561) on xpath=//a[contains(@href, 'https://support.google.com/accounts')]
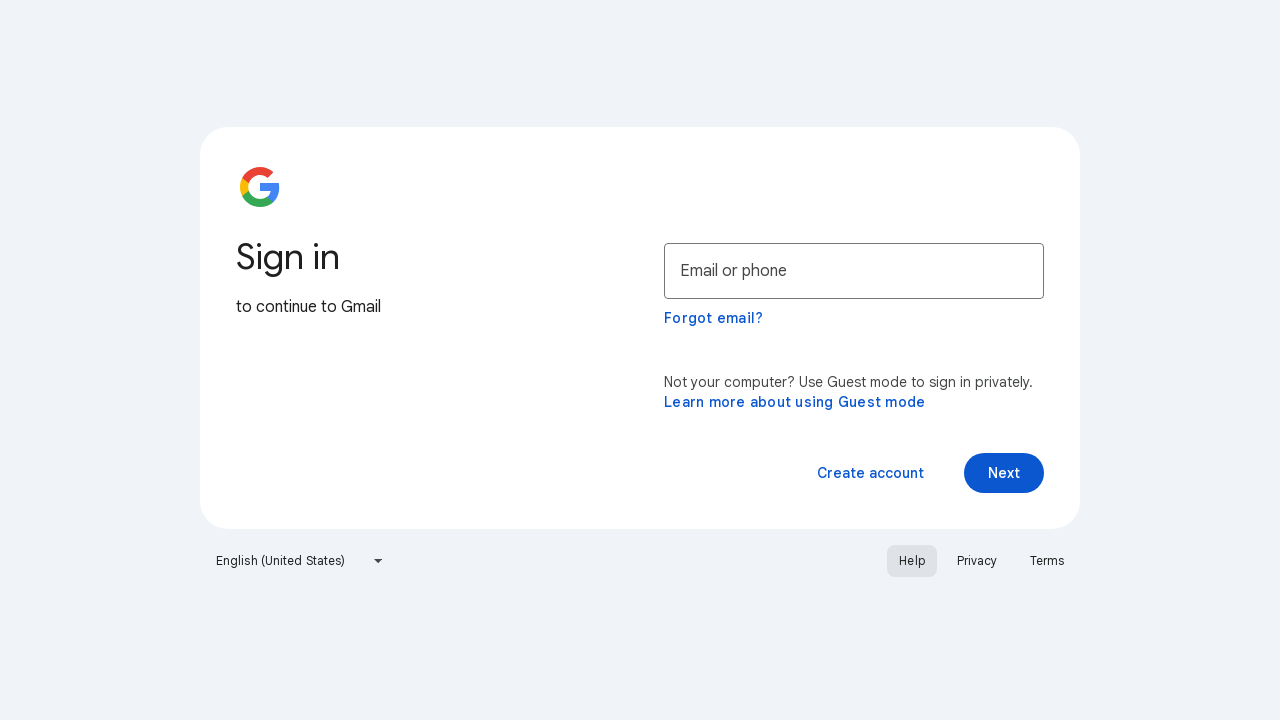

New window/tab opened and captured
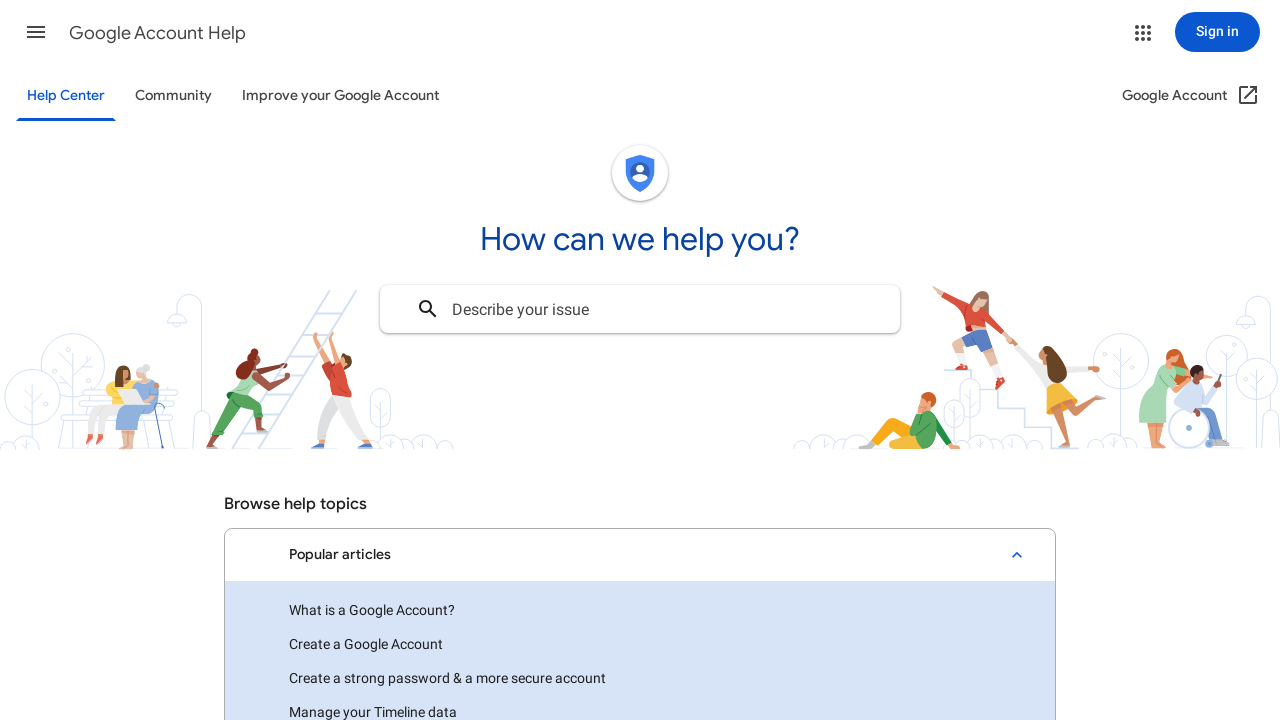

Filled search field in new window with 'test' on //input[@class='promoted-search__input']
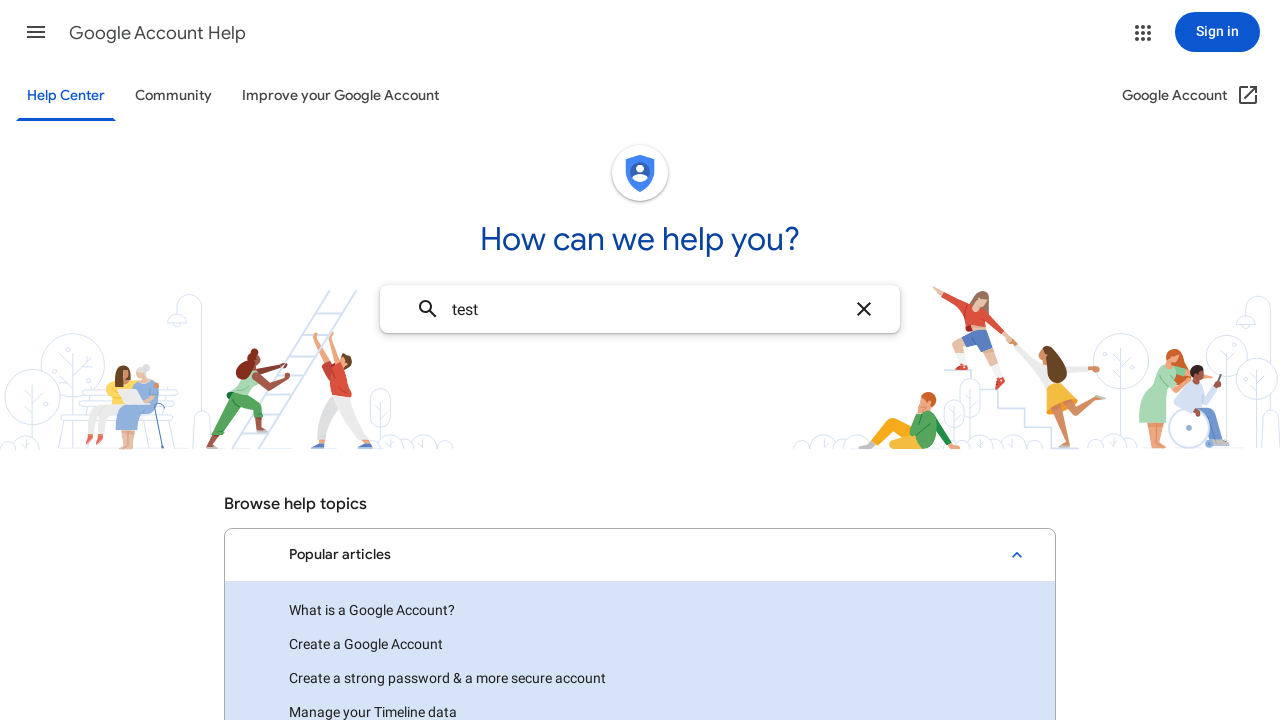

Switched back to original Gmail window and filled email field with 'test2' on #identifierId
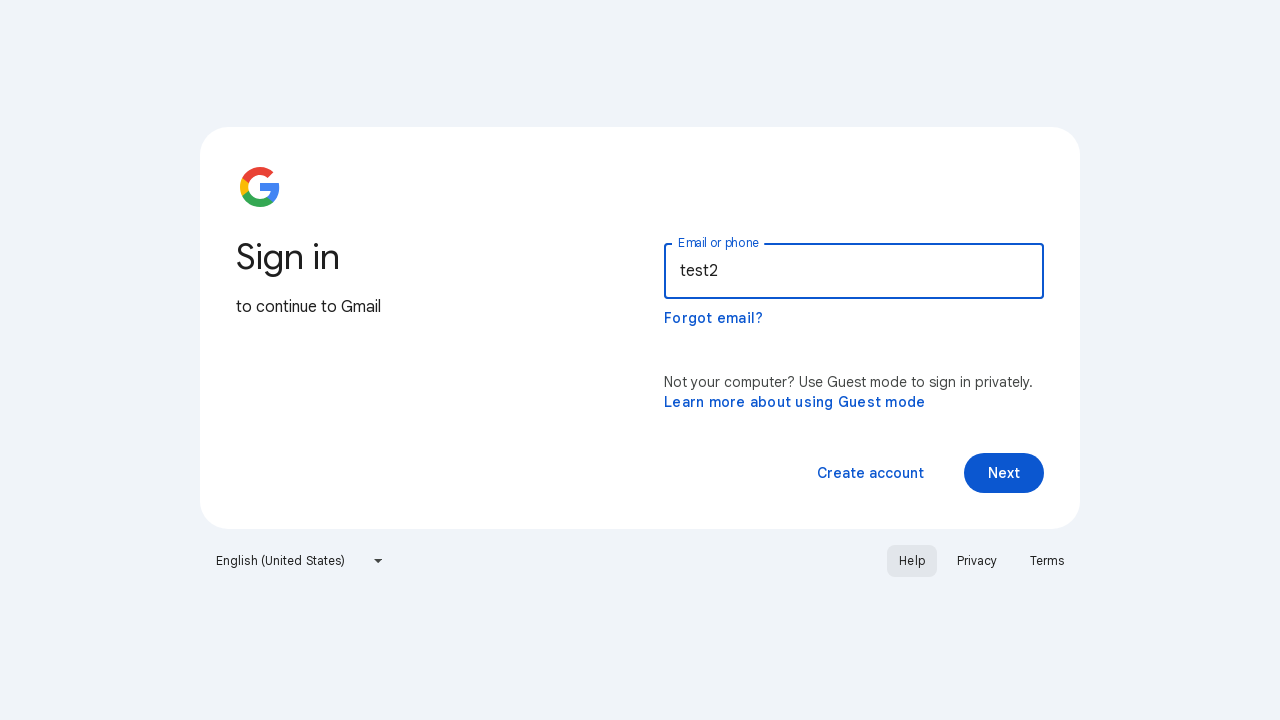

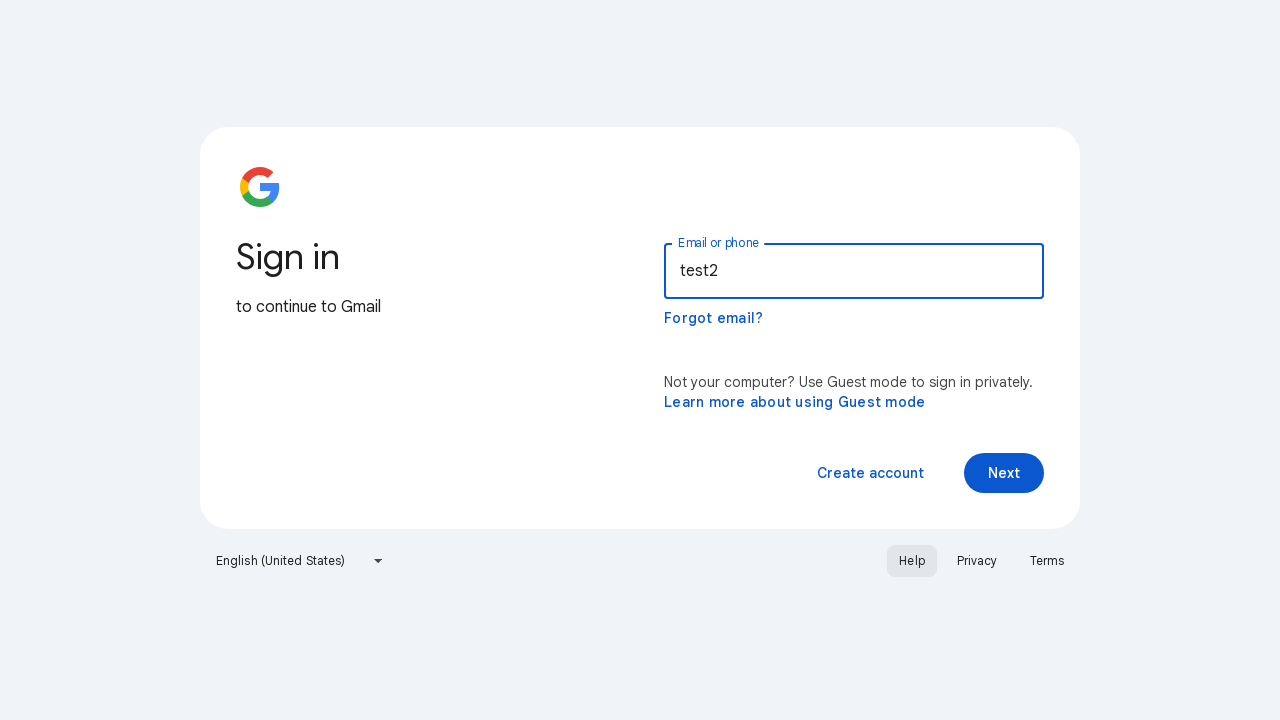